Tests checkbox interaction by clicking a header checkbox to reveal additional checkboxes, then selecting one of them

Starting URL: https://simpletestsite.fabrykatestow.pl/

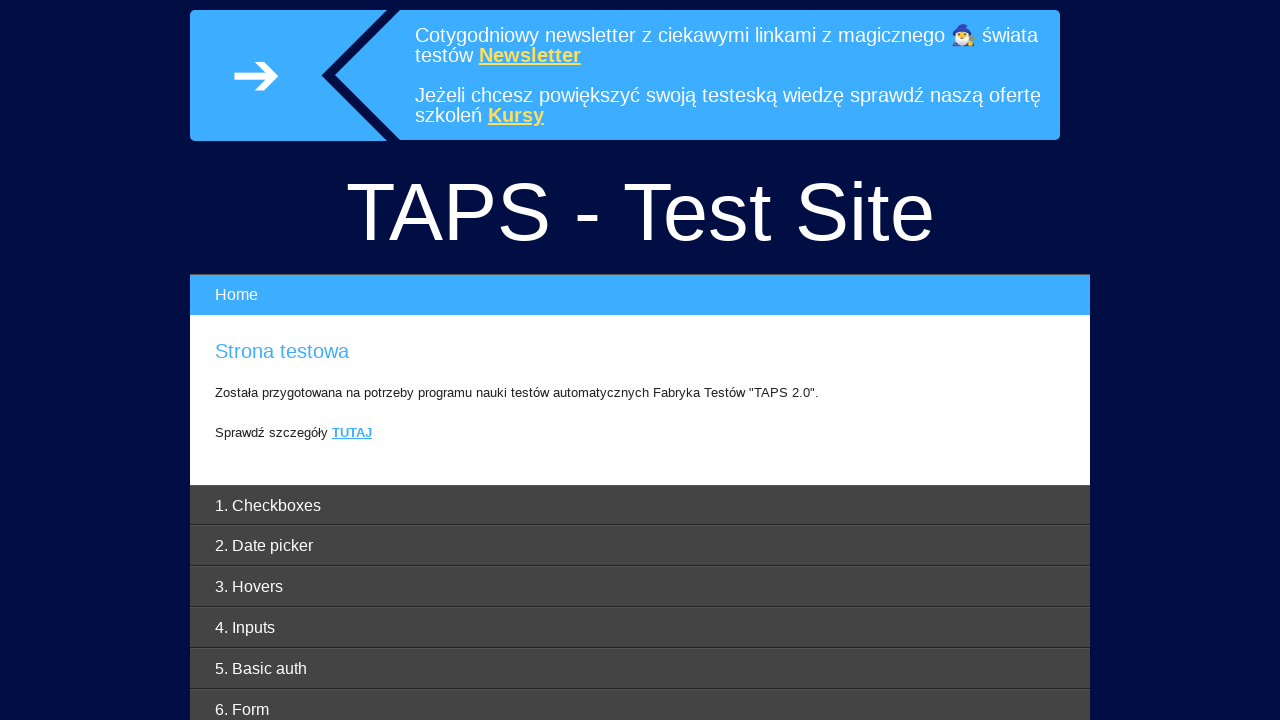

Clicked header checkbox to reveal additional checkboxes at (640, 505) on #checkbox-header
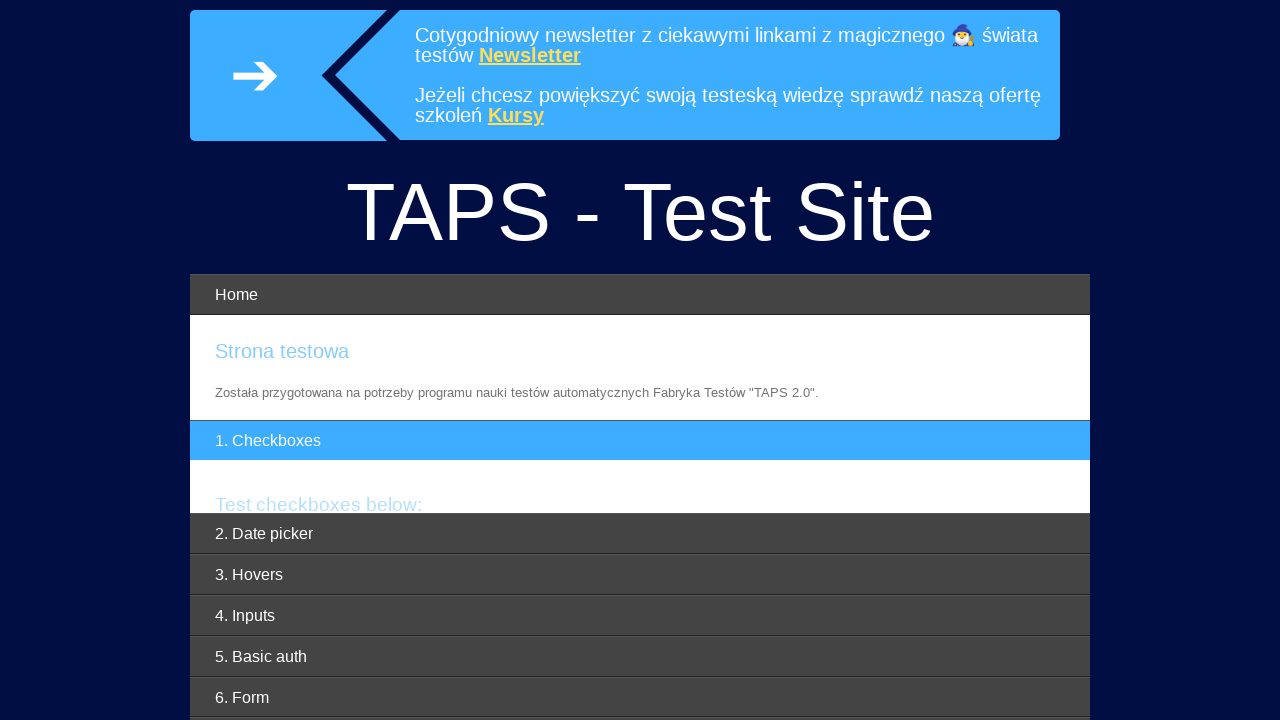

Second checkbox became visible
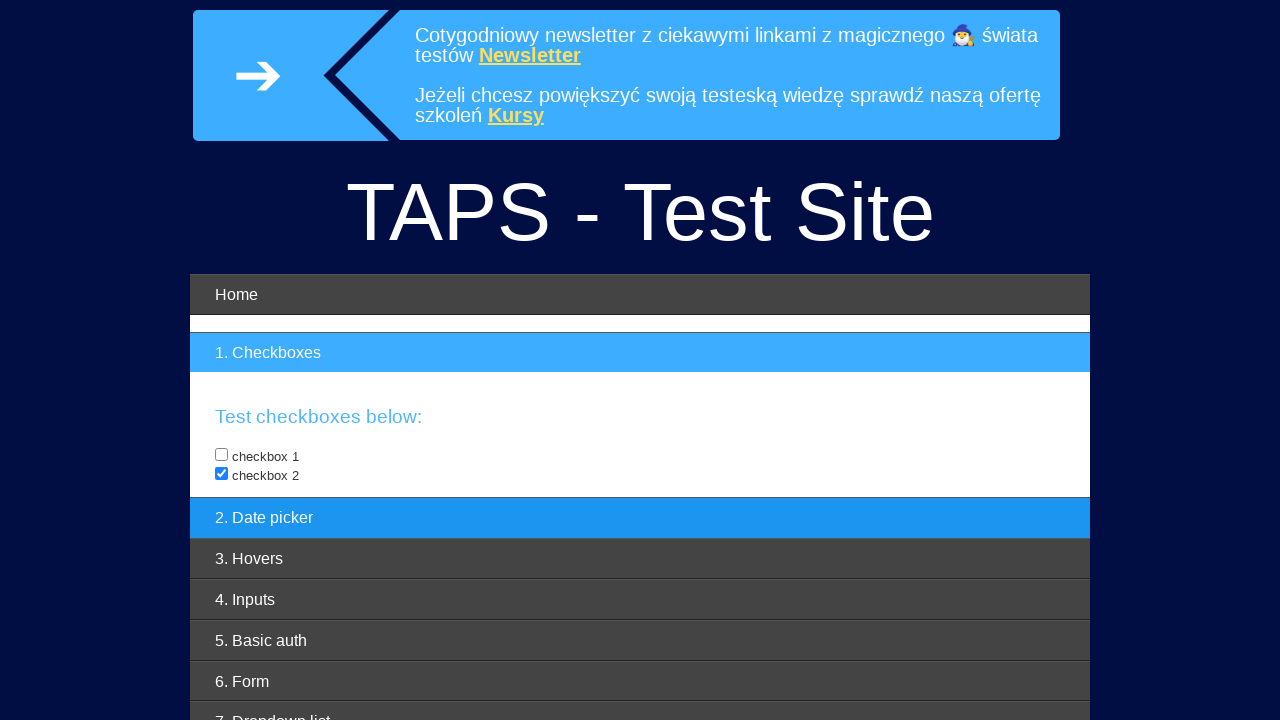

Clicked the second checkbox at (222, 457) on xpath=//*[@id="checkboxes"]/input[2]
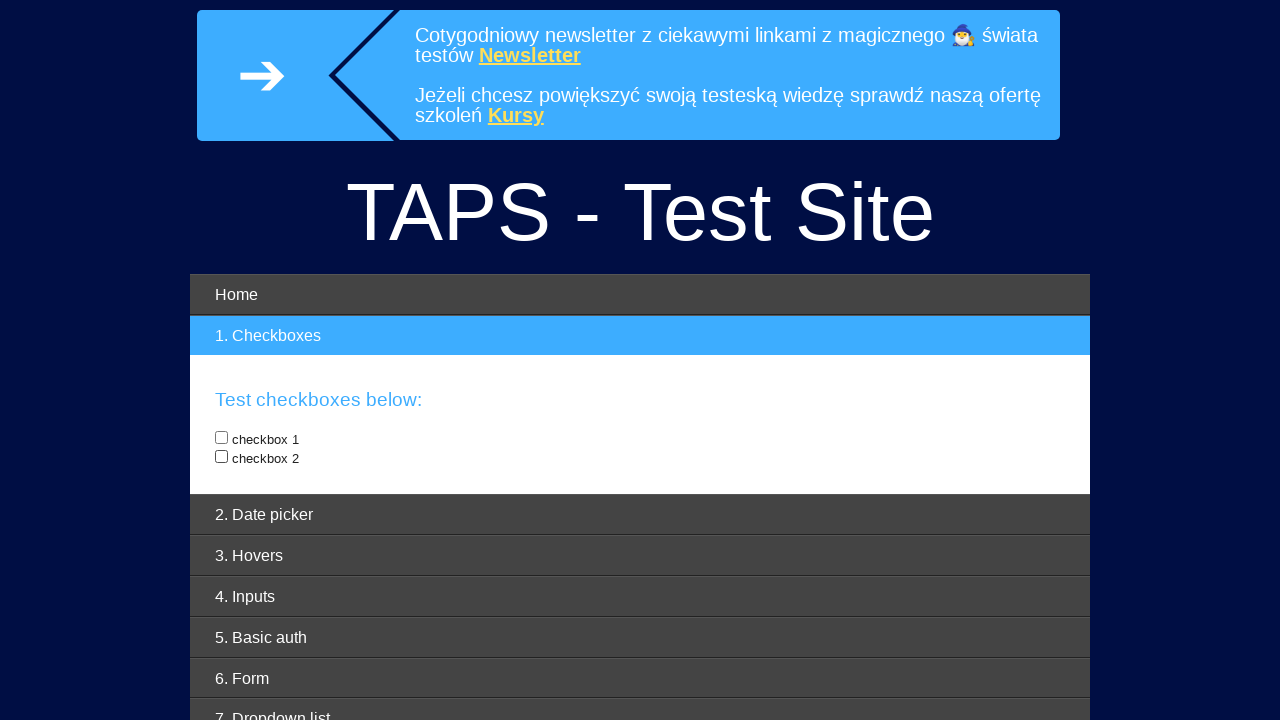

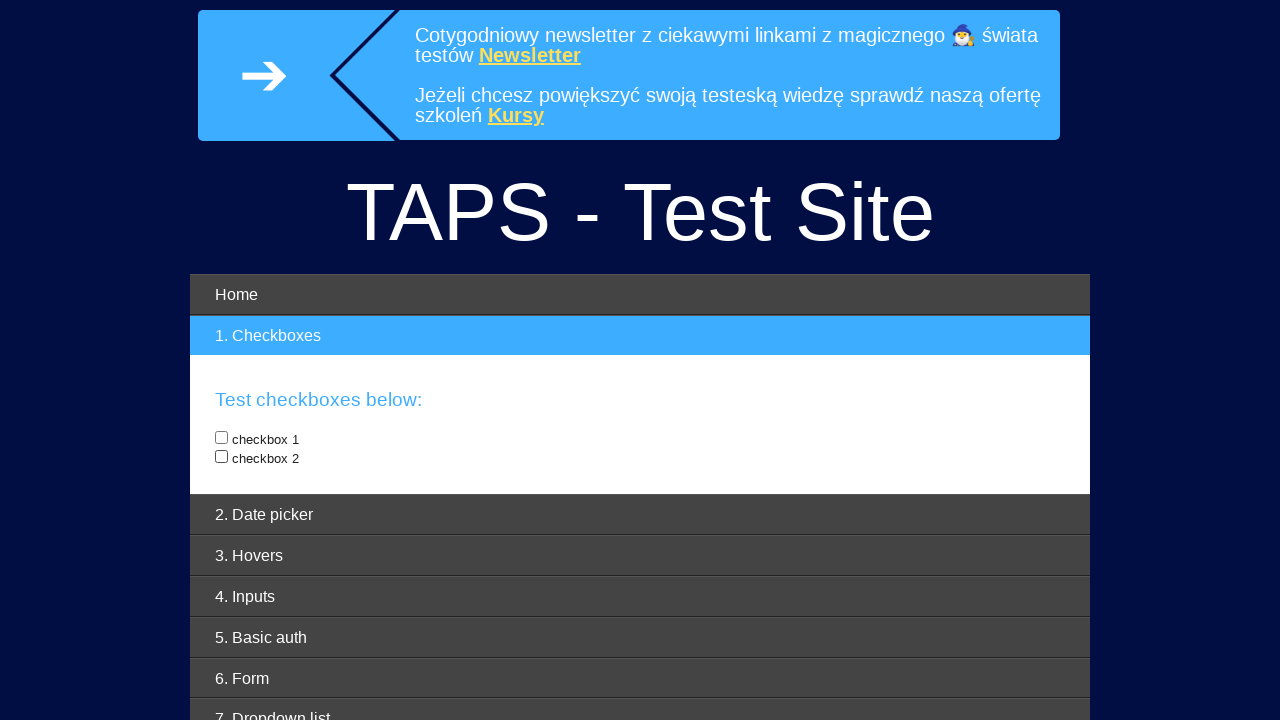